Tests that navigating to the "completed" route via URL shows only completed todos

Starting URL: https://todomvc.com/examples/typescript-angular/#/

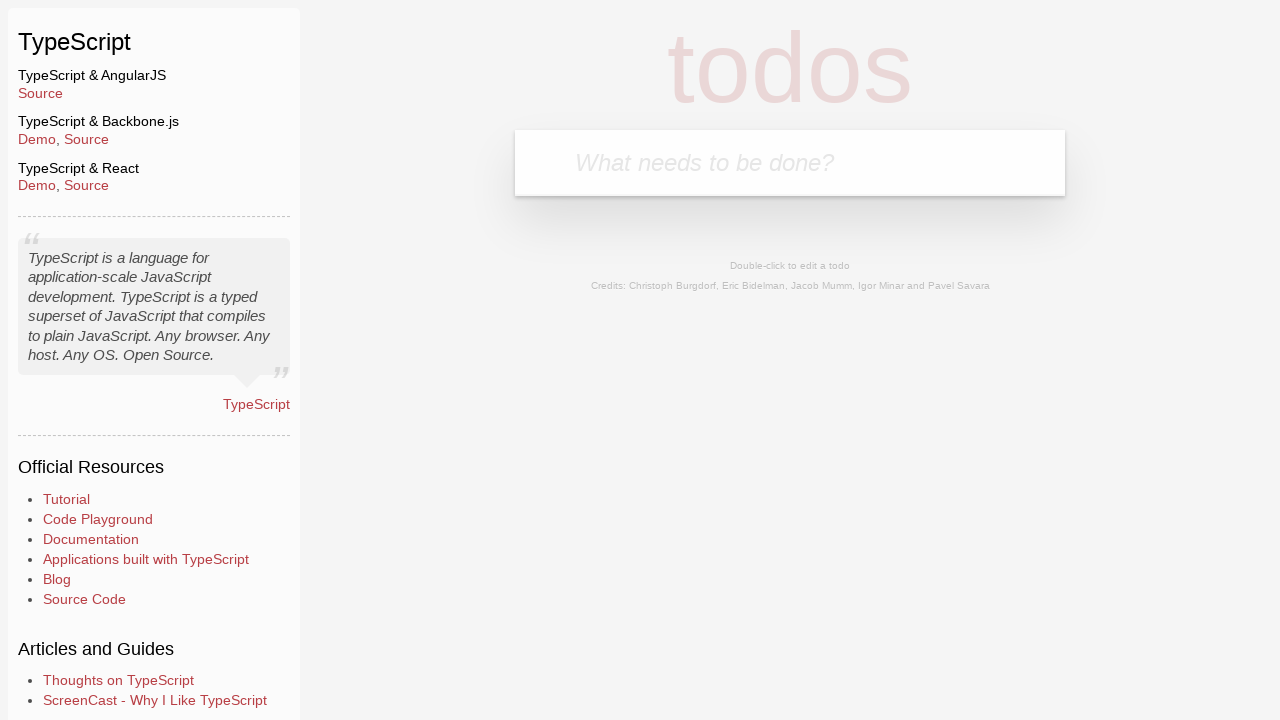

Filled new todo input with 'Example1' on .new-todo
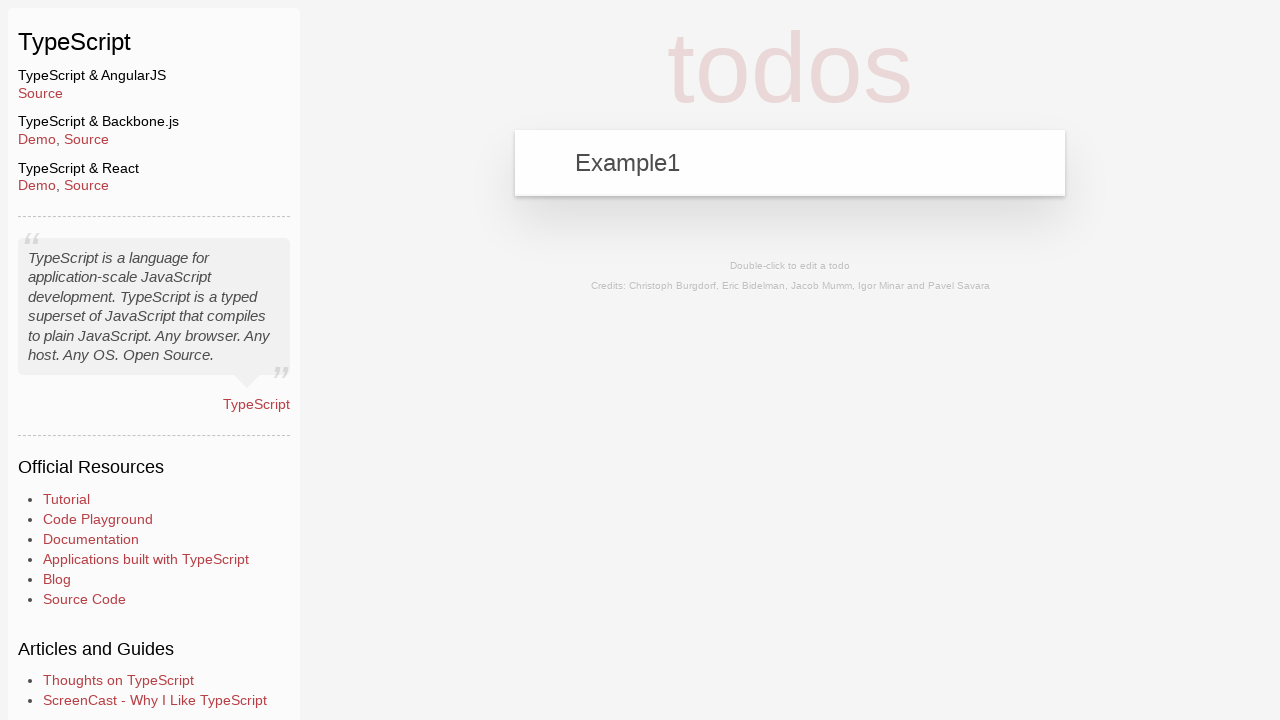

Pressed Enter to add first todo on .new-todo
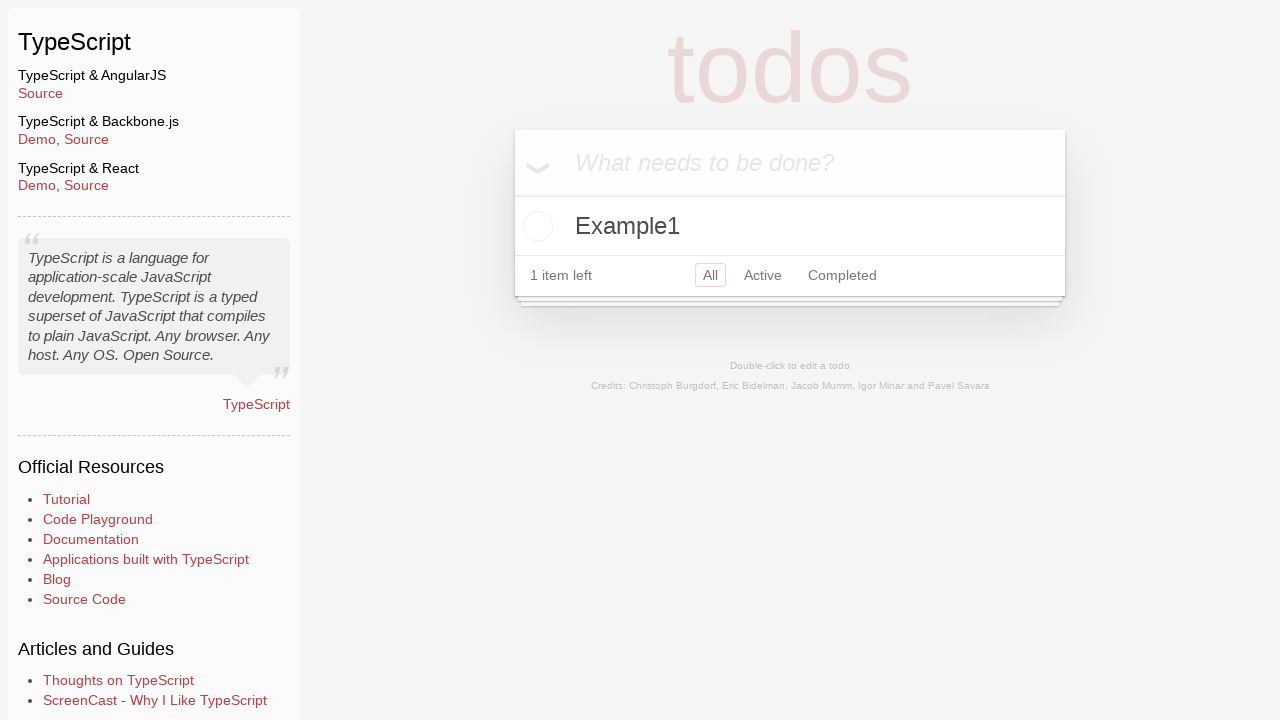

Filled new todo input with 'Example2' on .new-todo
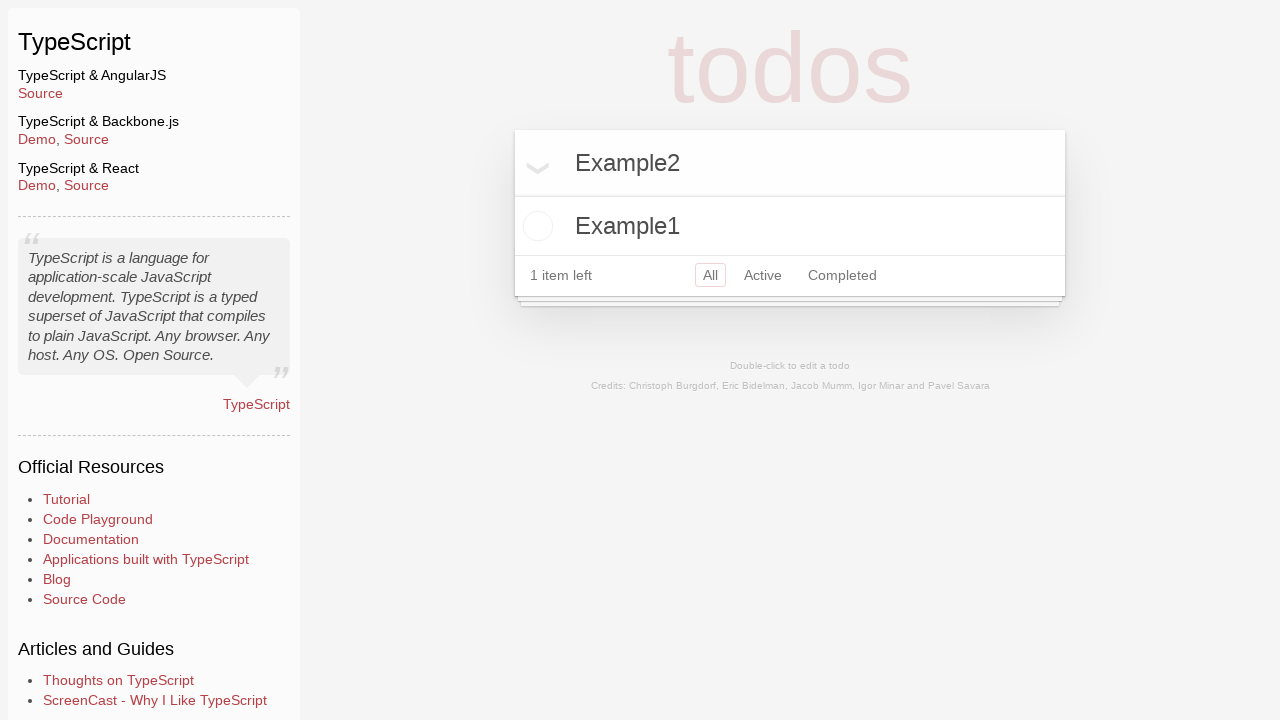

Pressed Enter to add second todo on .new-todo
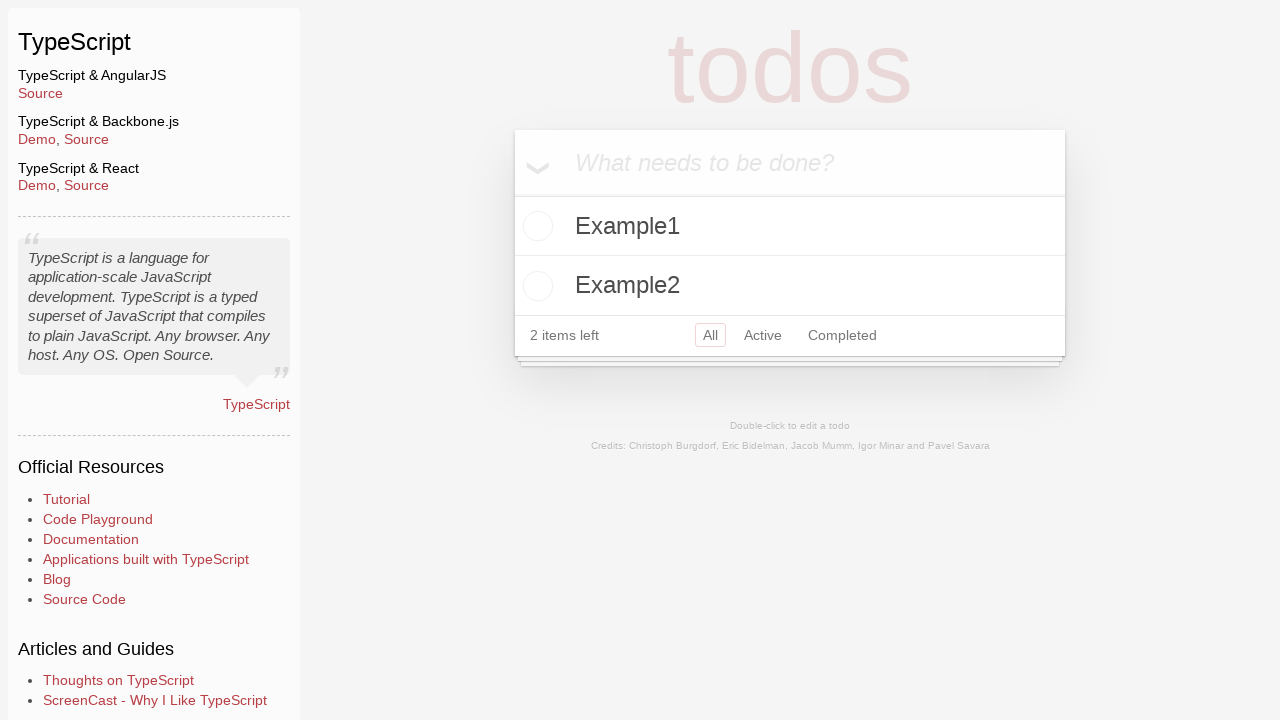

Clicked toggle to mark 'Example2' as completed at (535, 286) on text=Example2 >> xpath=../.. >> input.toggle
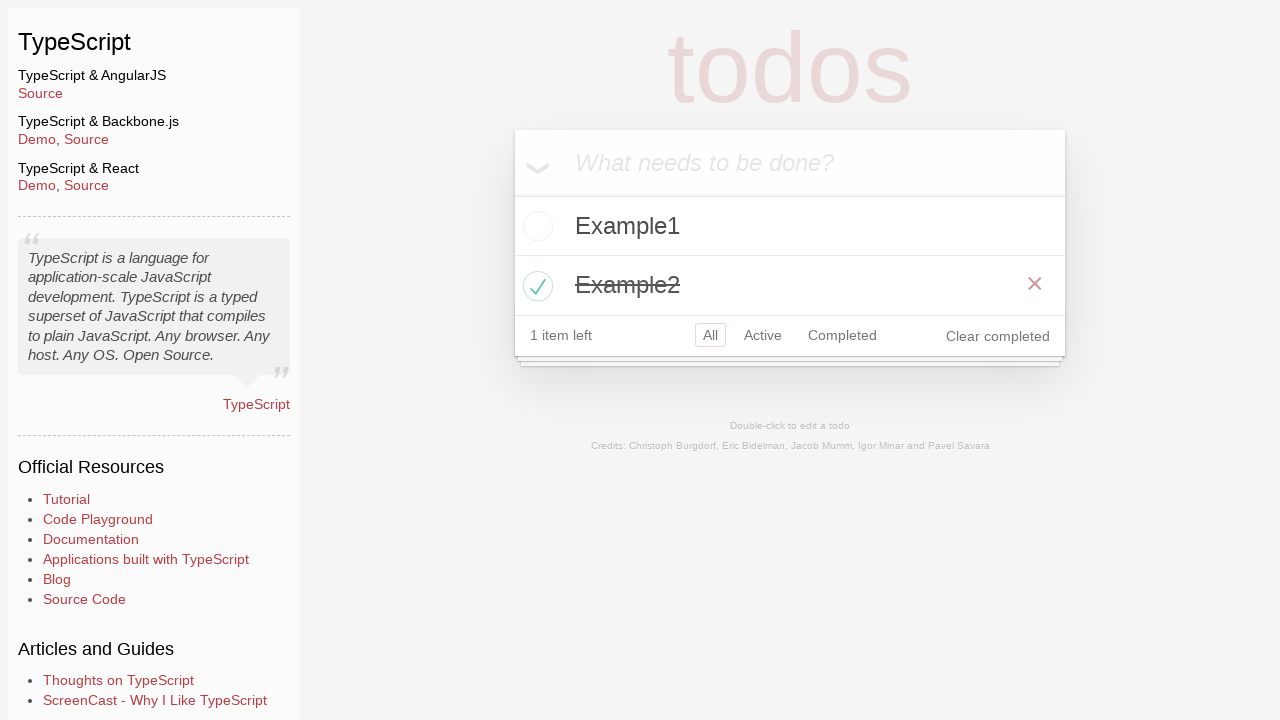

Navigated to completed route via URL
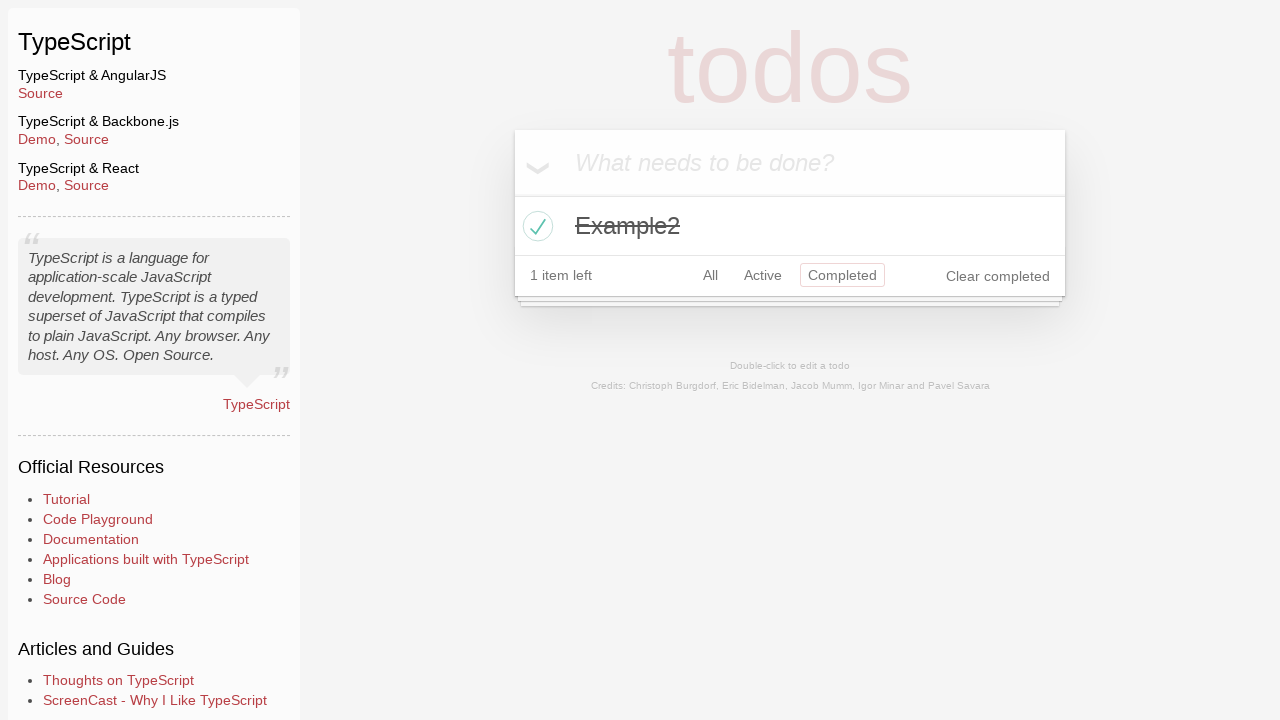

Completed todos list loaded and visible
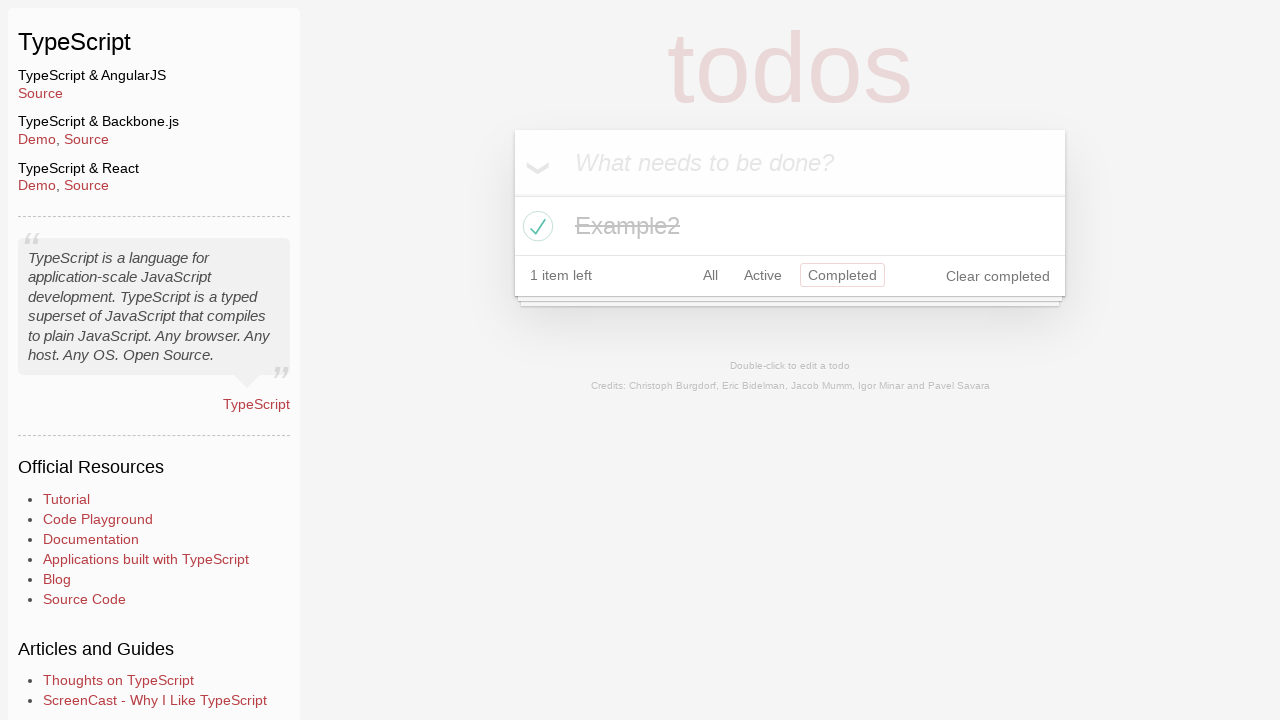

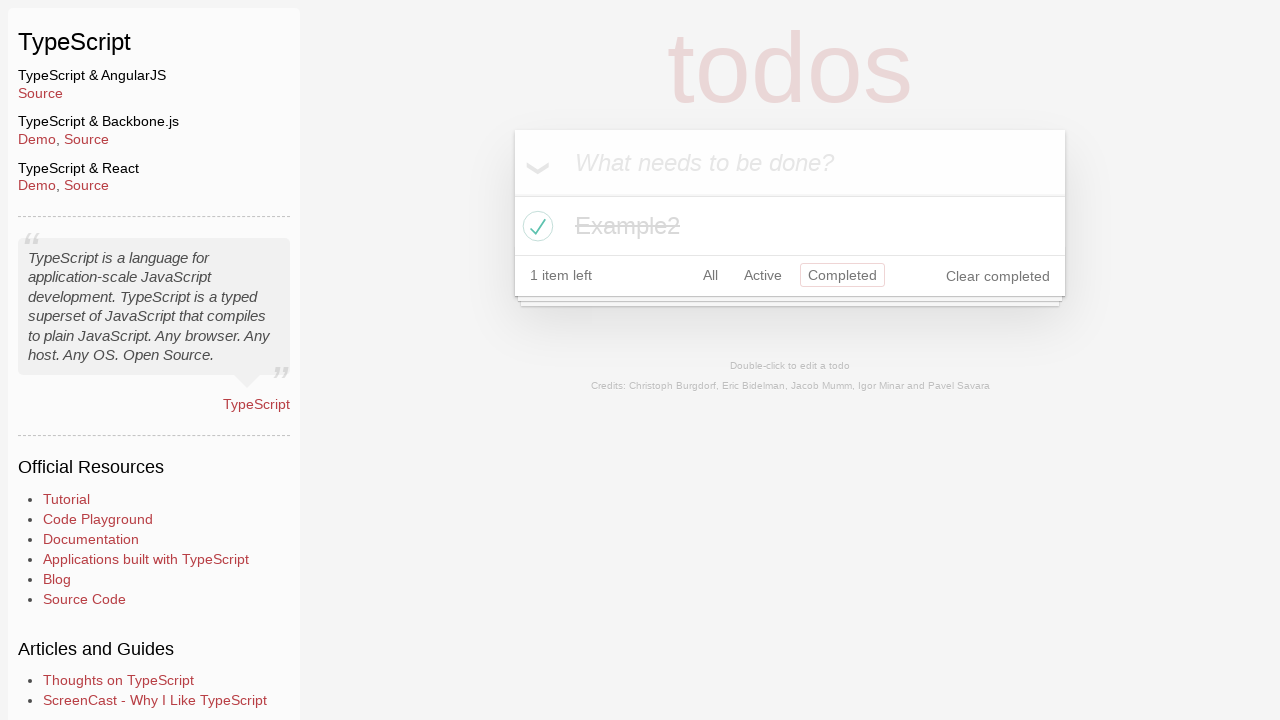